Tests radio button selection for service type and verifies only one can be selected at a time

Starting URL: https://cac-tat.s3.eu-central-1.amazonaws.com/index.html

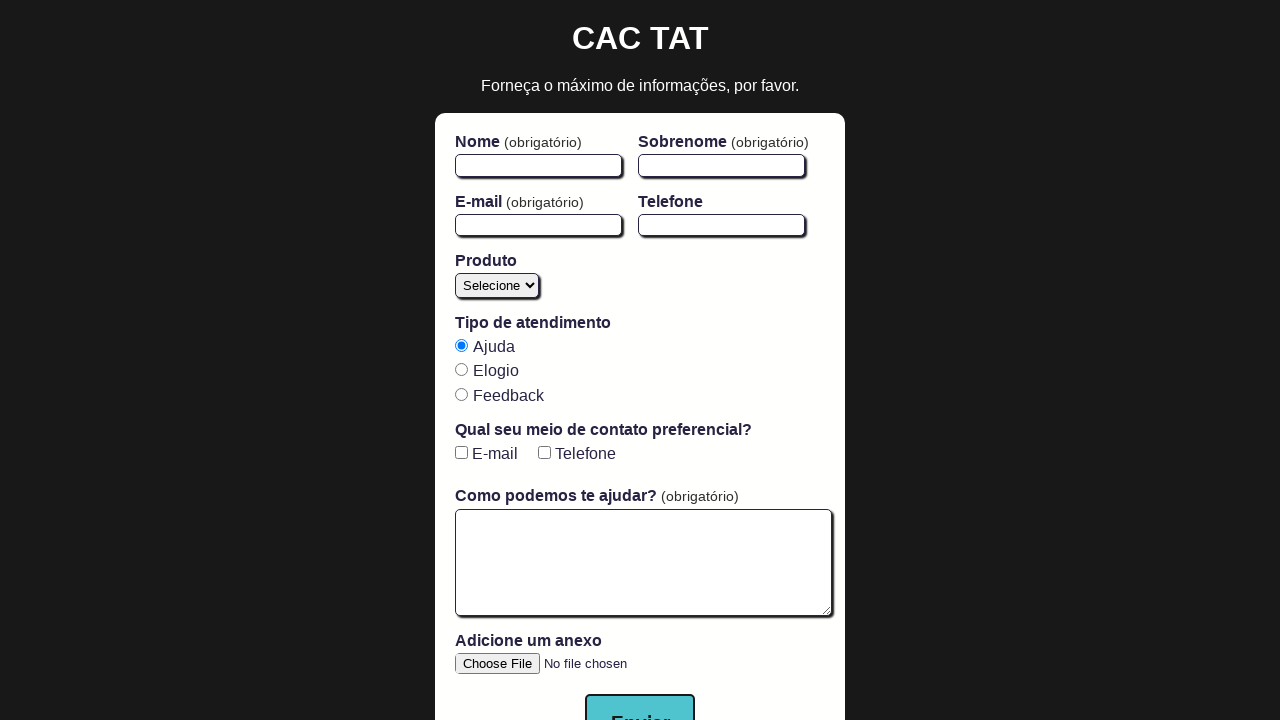

Clicked 'ajuda' (help) radio button for service type at (461, 345) on input[name='atendimento-tat'][value='ajuda']
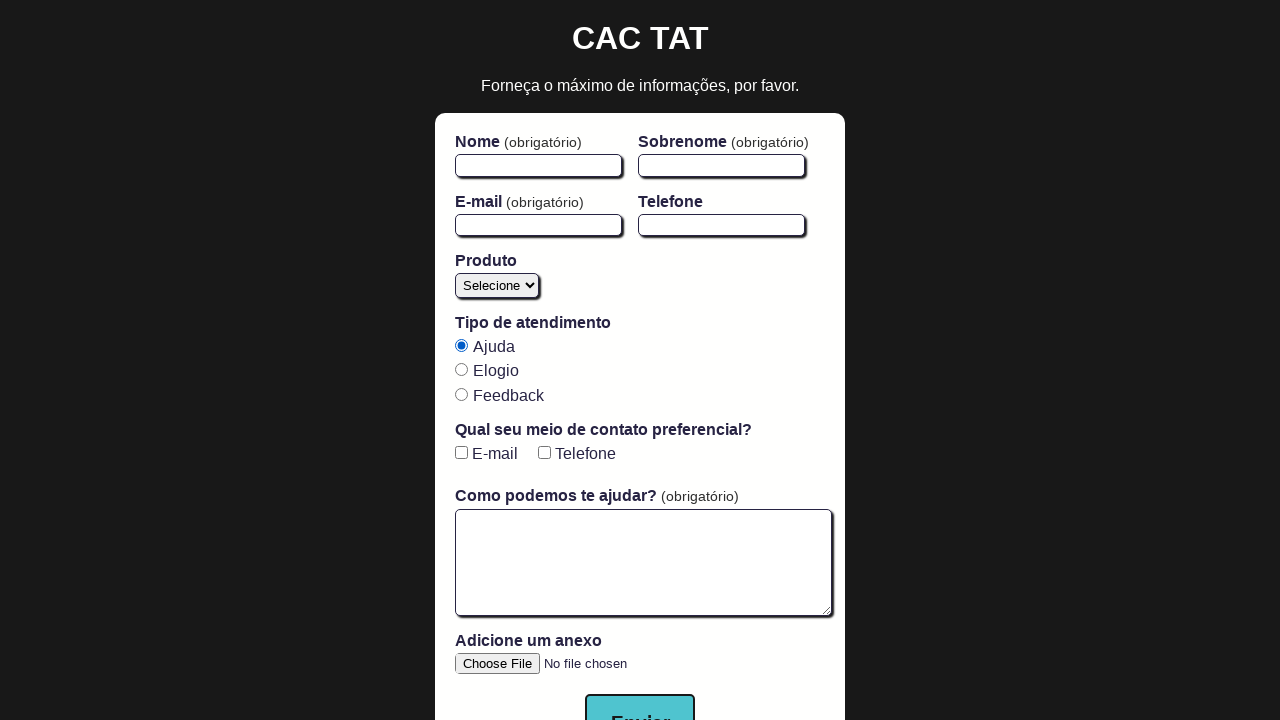

Verified 'ajuda' radio button is selected
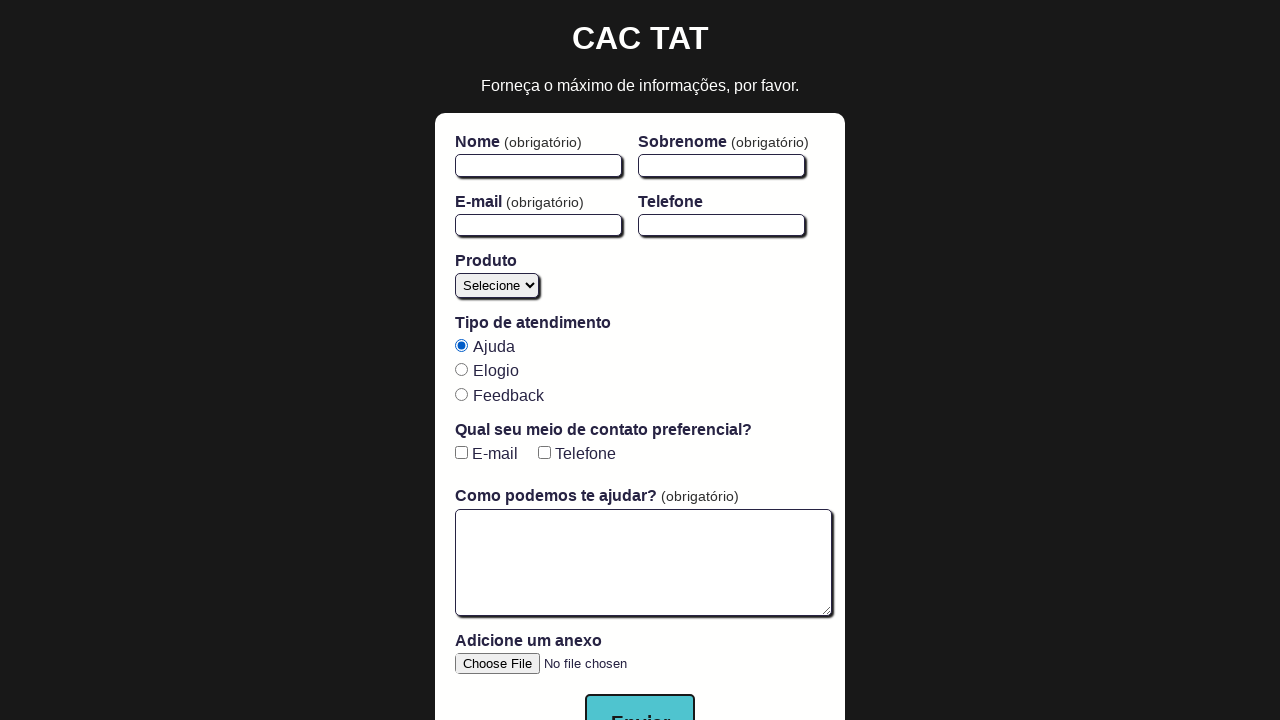

Clicked 'elogio' (praise) radio button for service type at (461, 370) on input[name='atendimento-tat'][value='elogio']
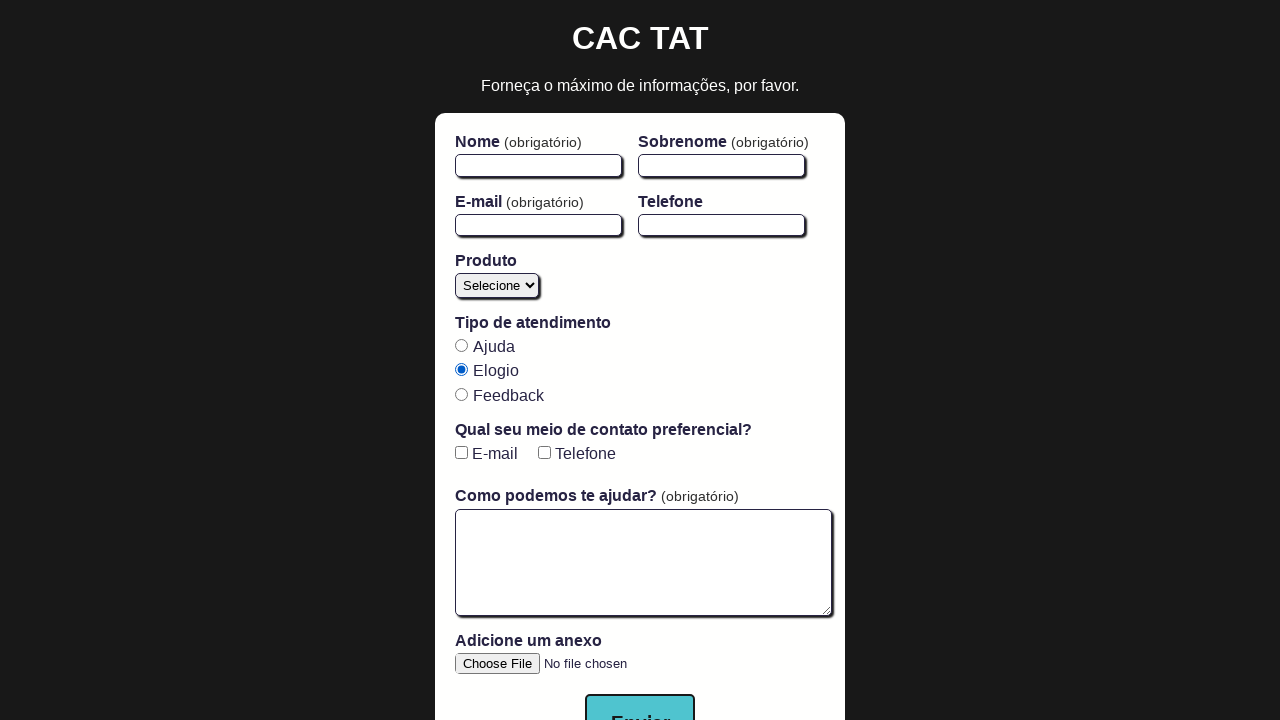

Verified 'elogio' radio button is now selected
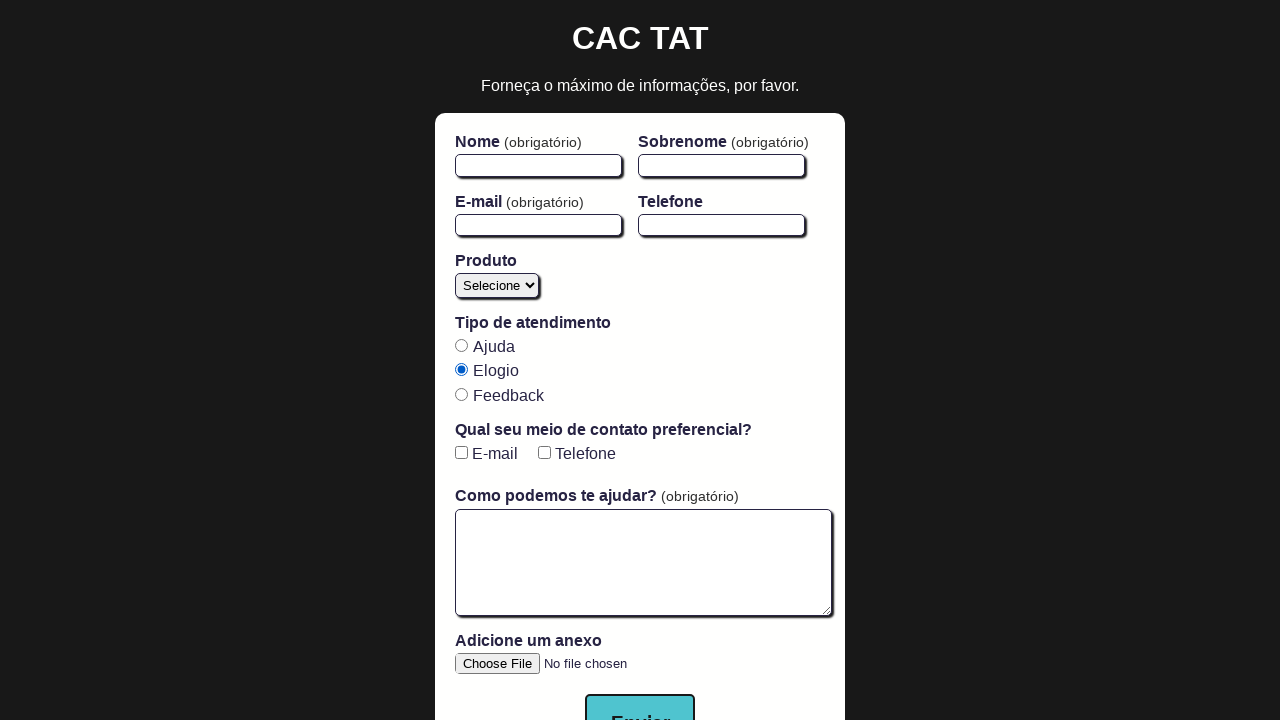

Verified 'ajuda' radio button is no longer selected (only one can be selected at a time)
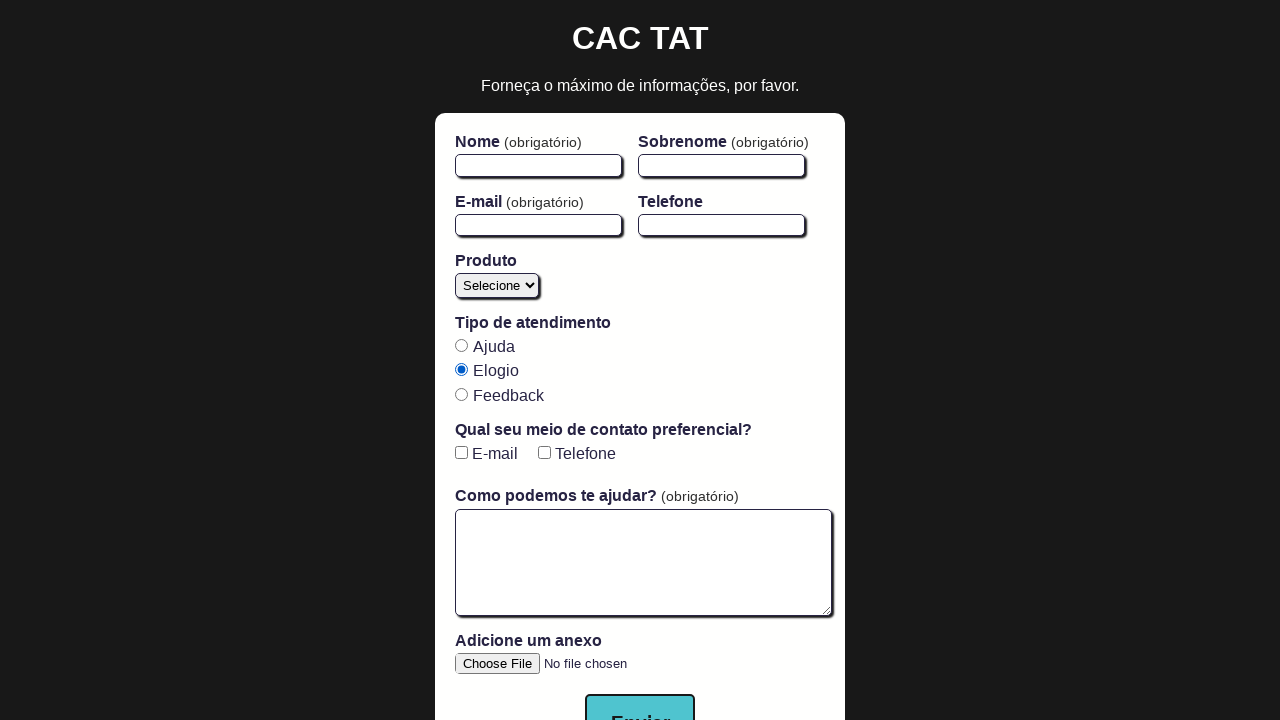

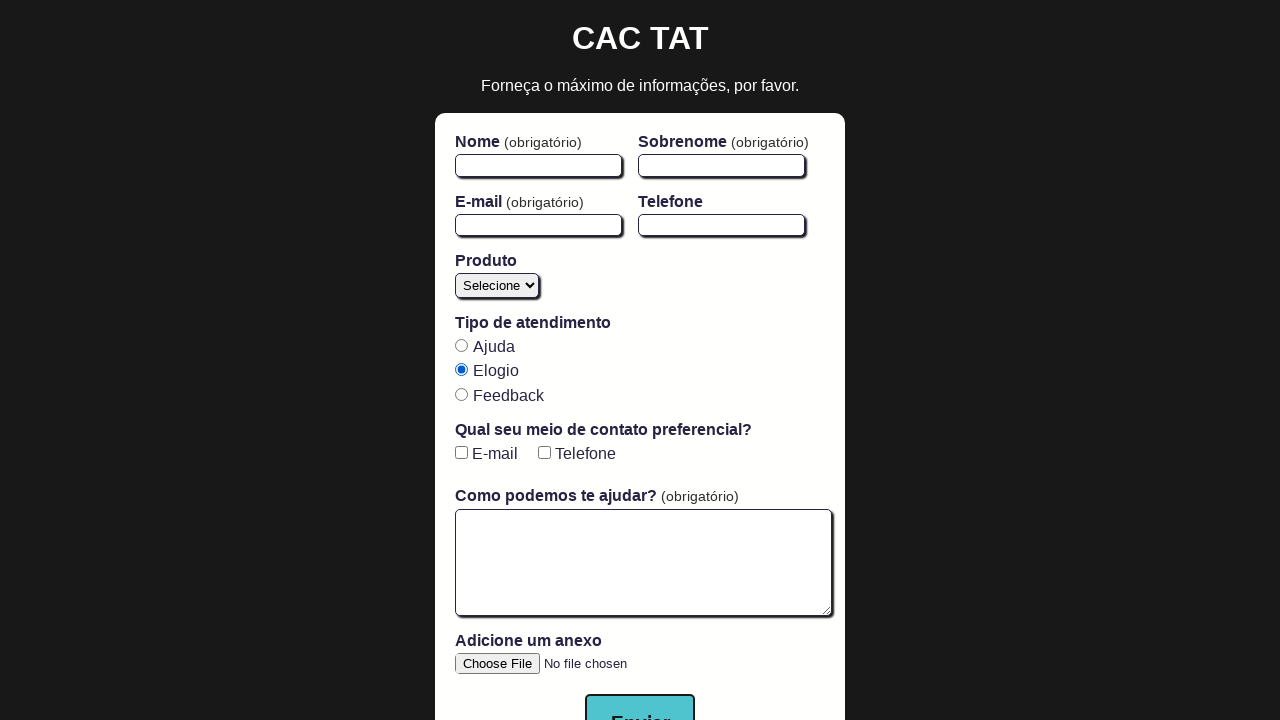